Tests text input by entering an address in the Current Address field and verifying the entered text matches the expected value.

Starting URL: https://demoqa.com/automation-practice-form

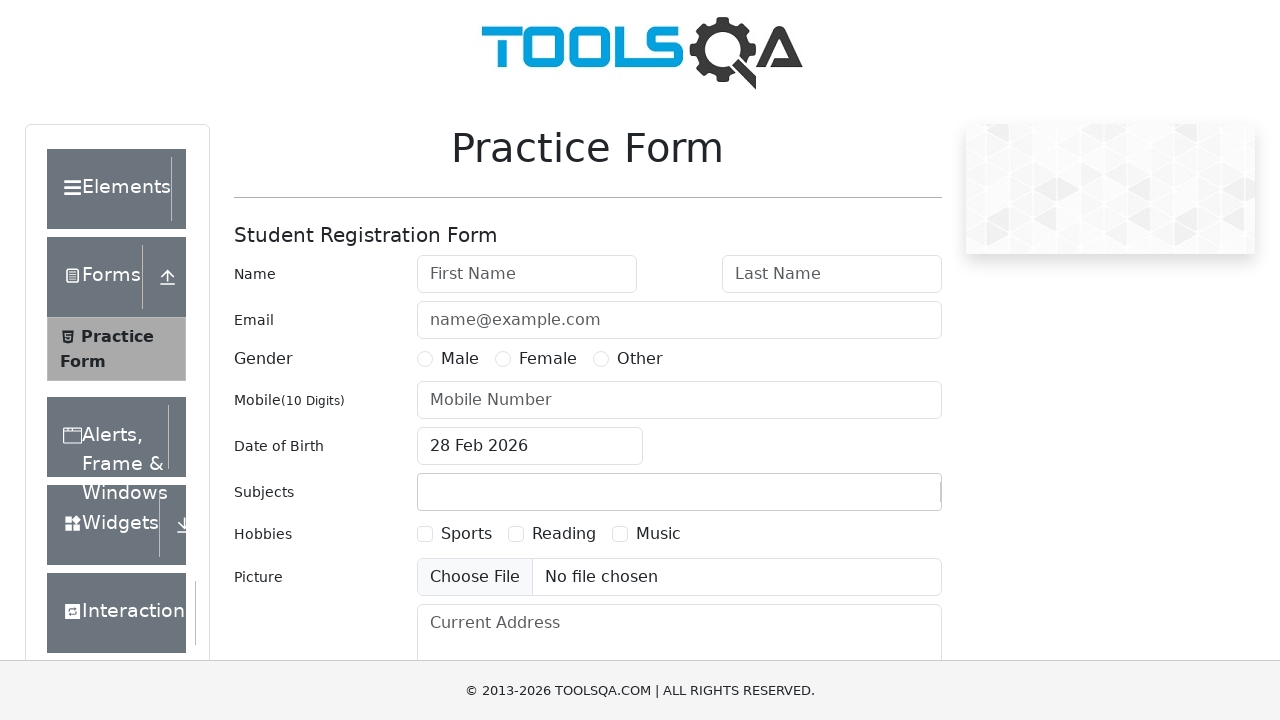

Filled Current Address field with 'Minsk' on #currentAddress
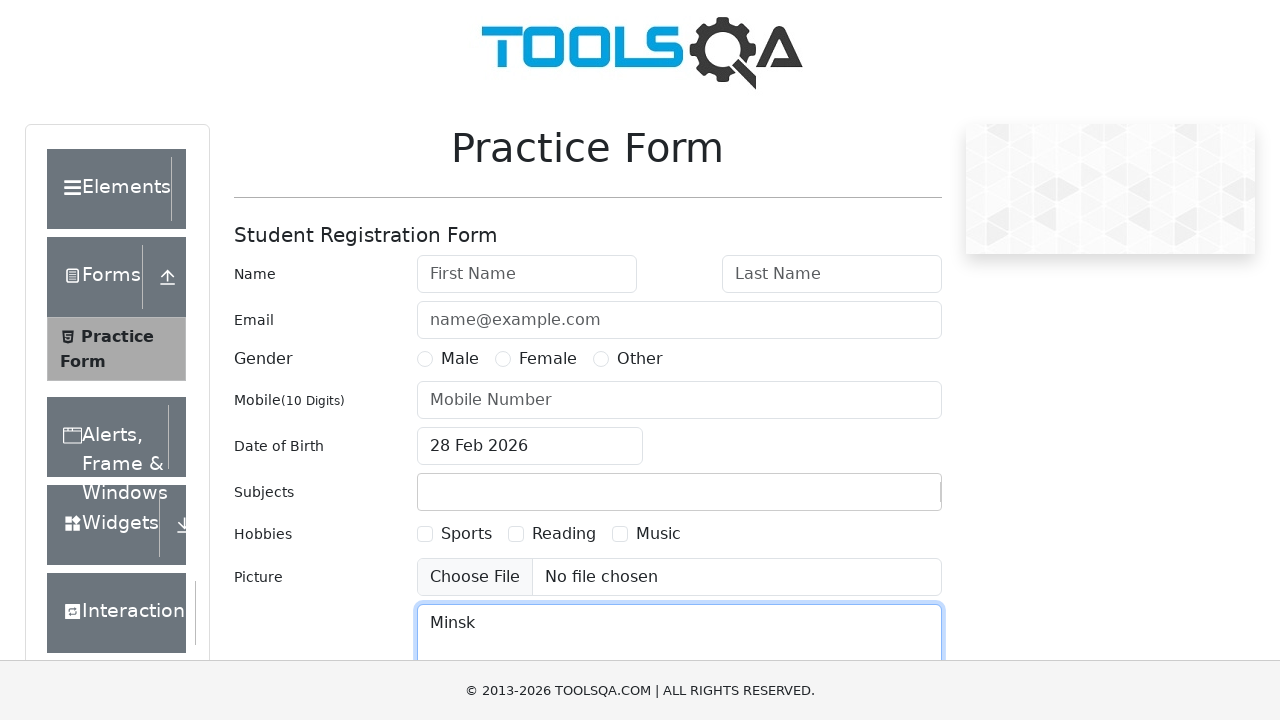

Located the Current Address input field
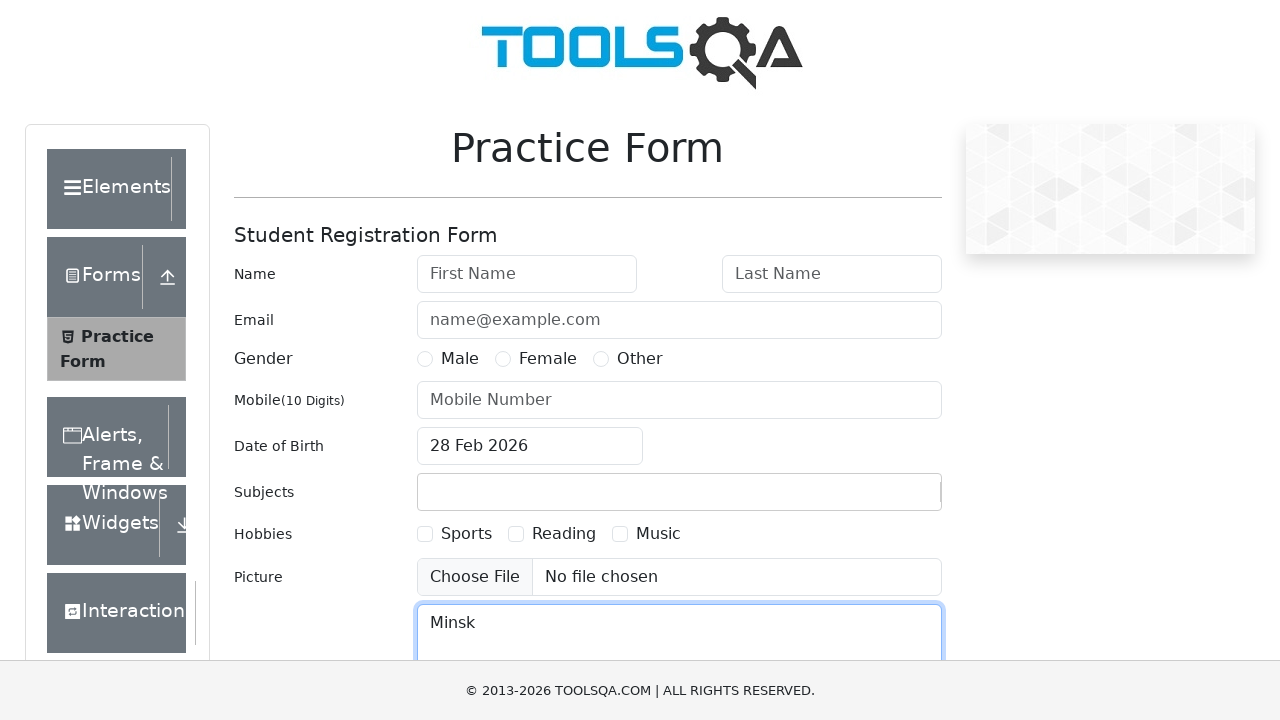

Verified that the Current Address field contains 'Minsk'
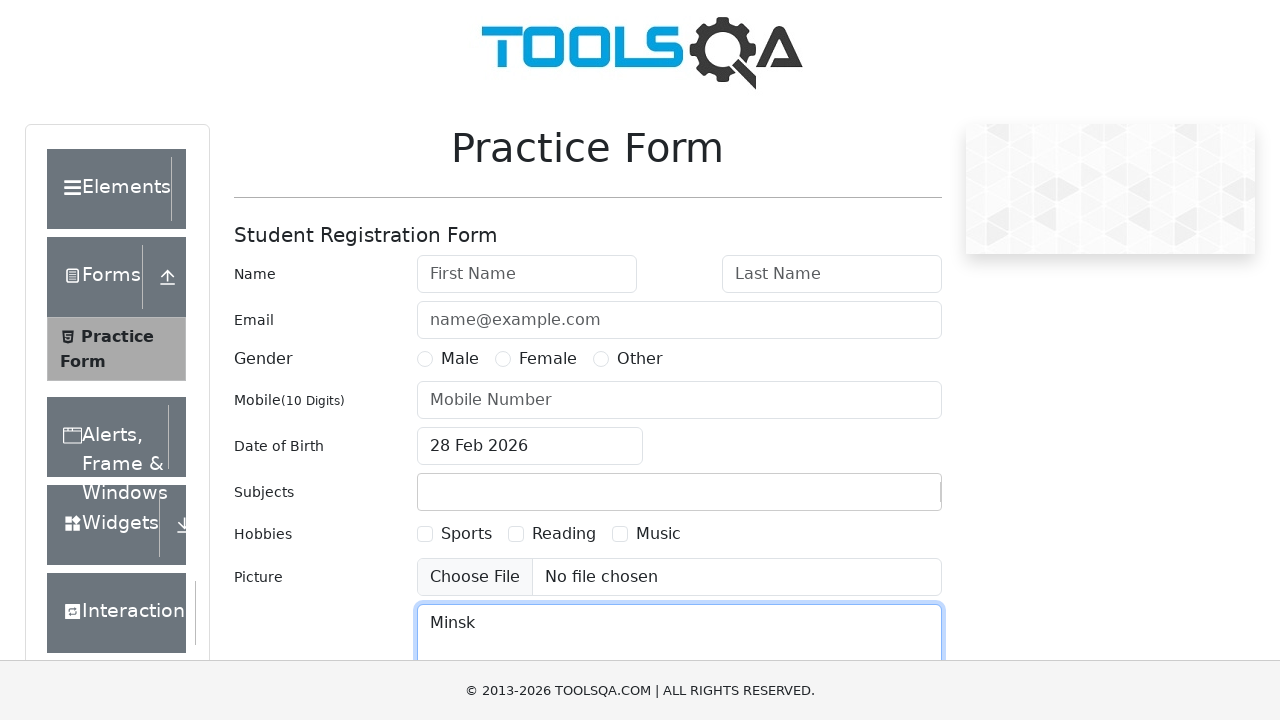

Verified that the Current Address field has 'form-control' CSS class
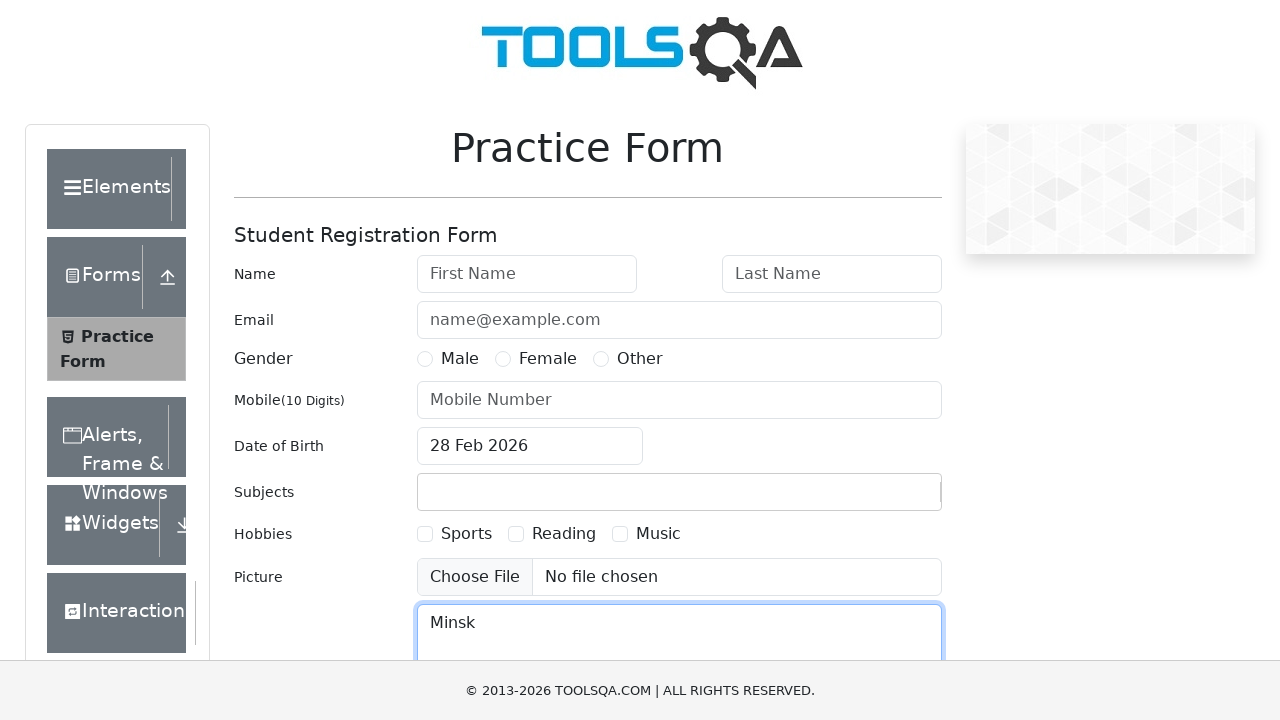

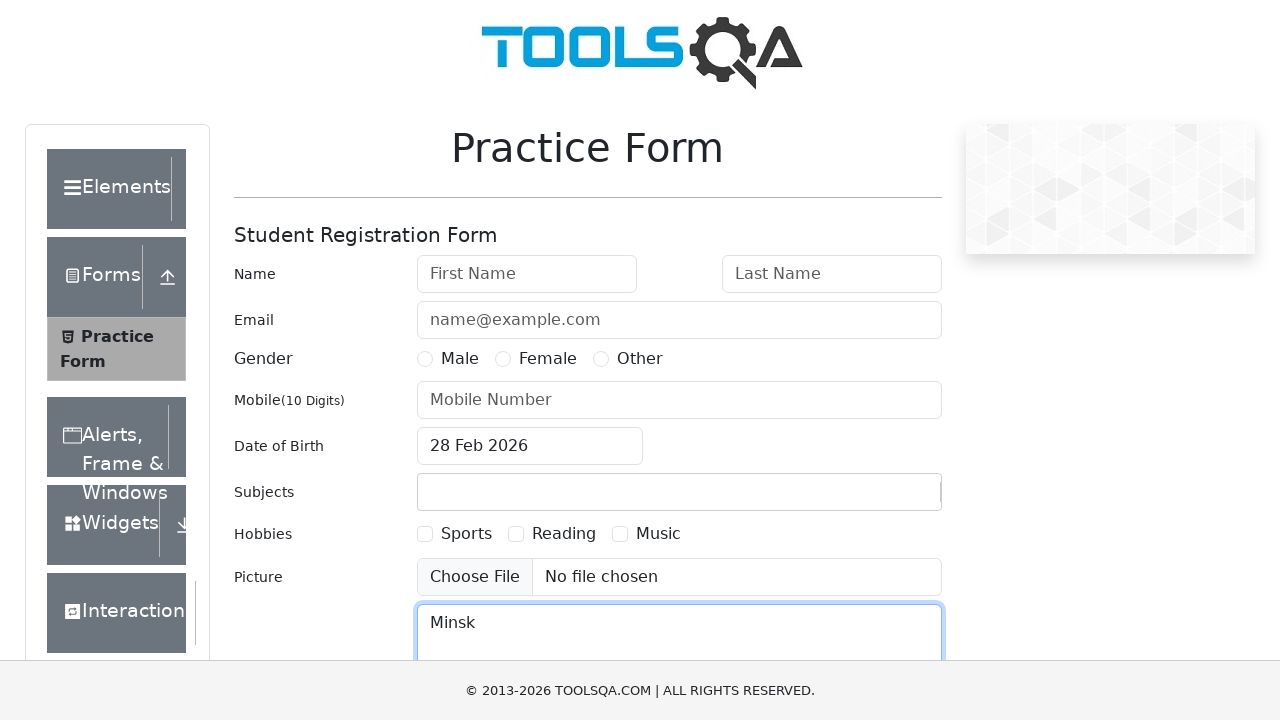